Tests three different click interactions on the DemoQA buttons page: double-click, right-click (context click), and regular click, then verifies that the corresponding messages appear.

Starting URL: https://demoqa.com/buttons

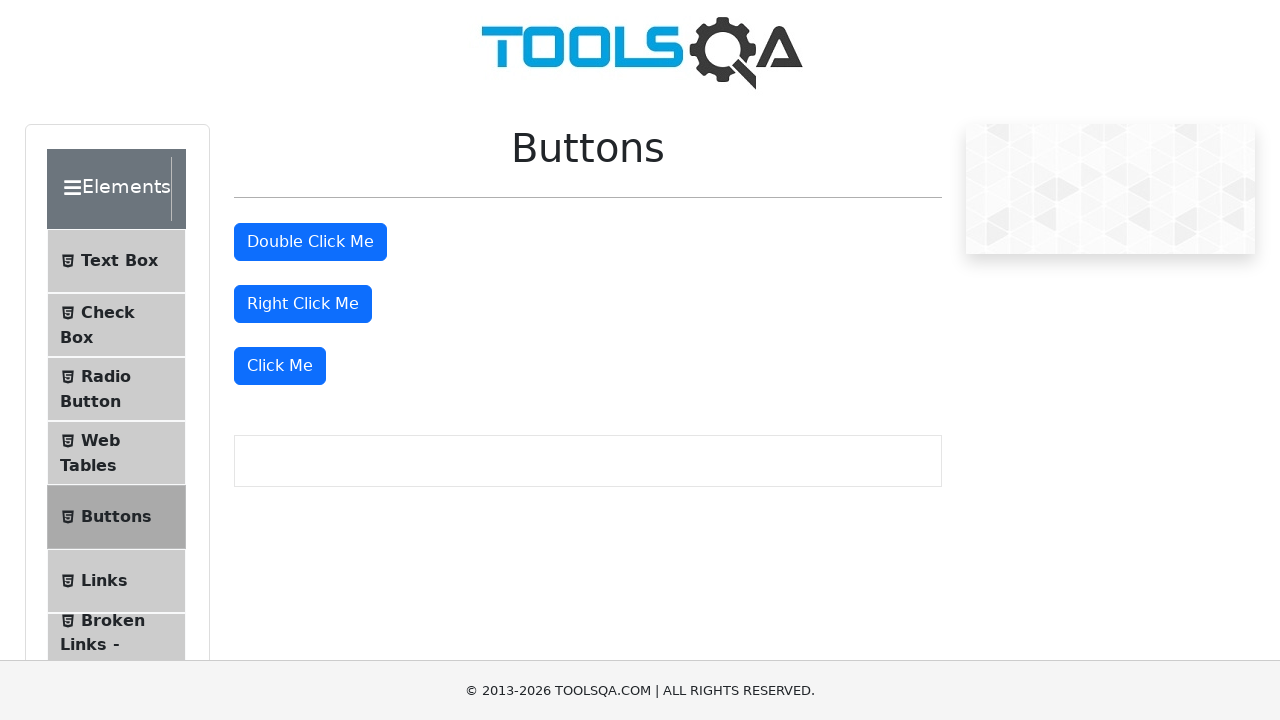

Double-clicked the double-click button at (310, 242) on #doubleClickBtn
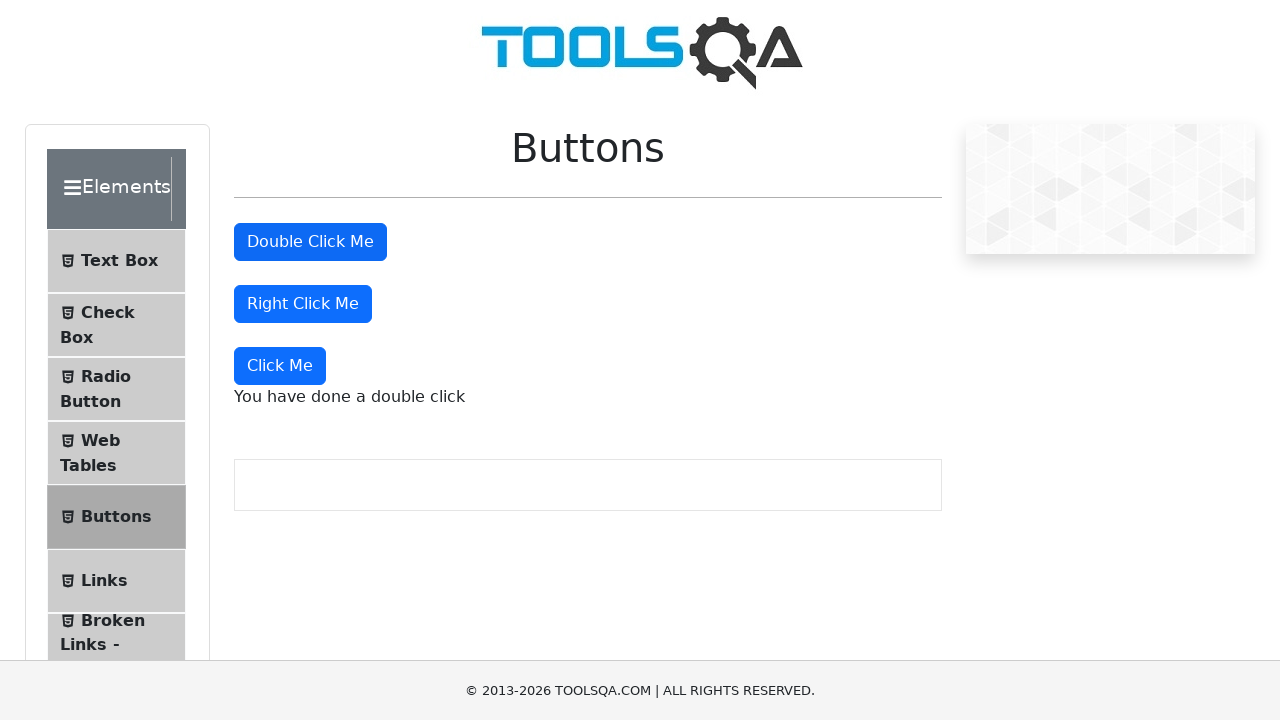

Double-click message appeared
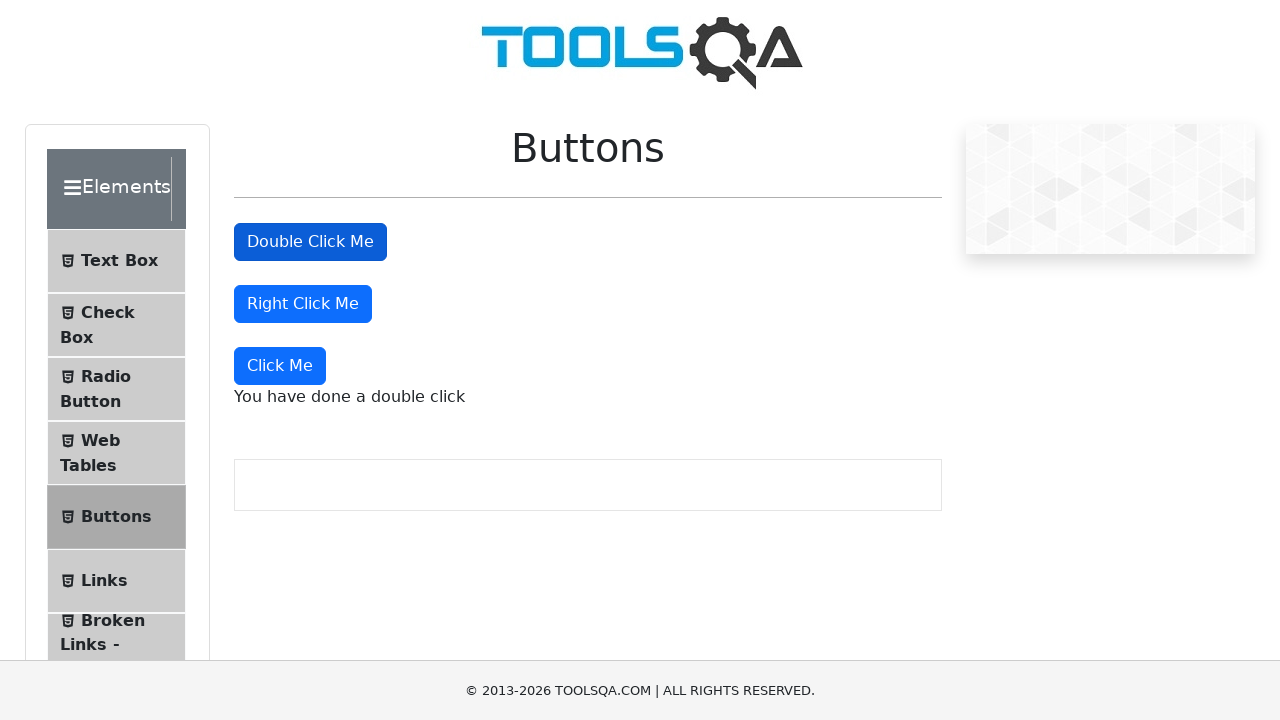

Right-clicked the right-click button at (303, 304) on #rightClickBtn
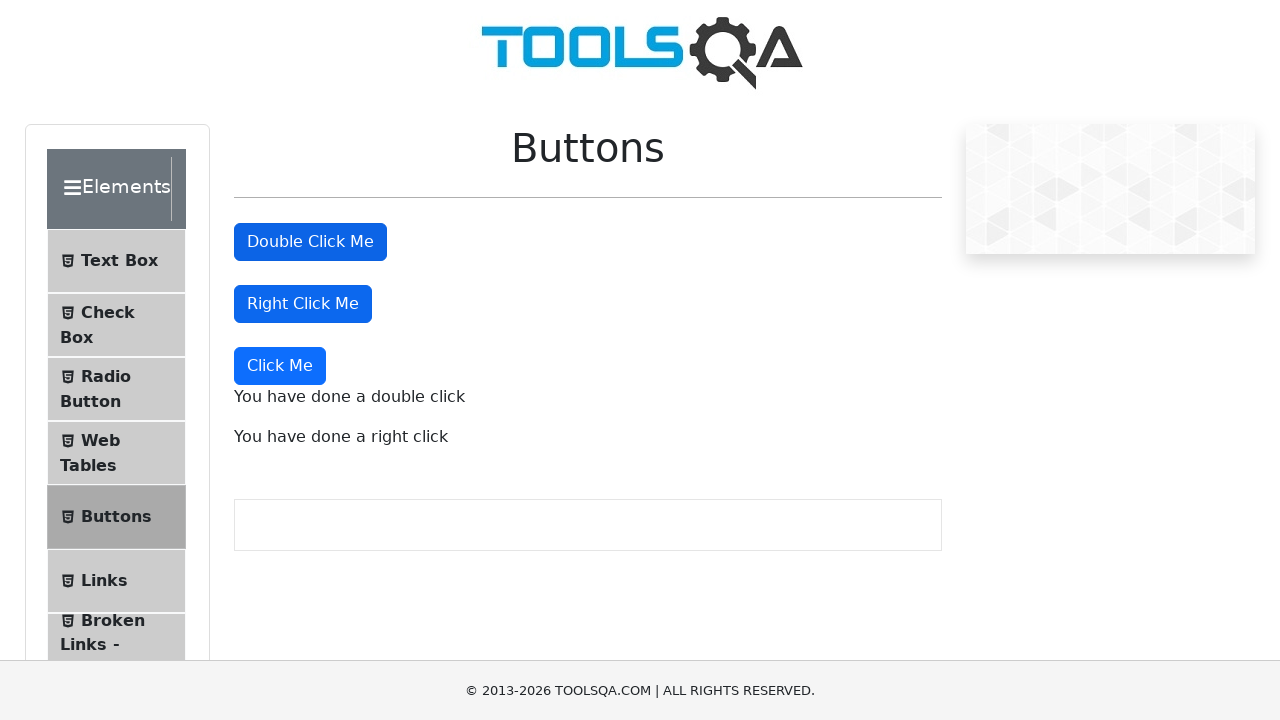

Right-click message appeared
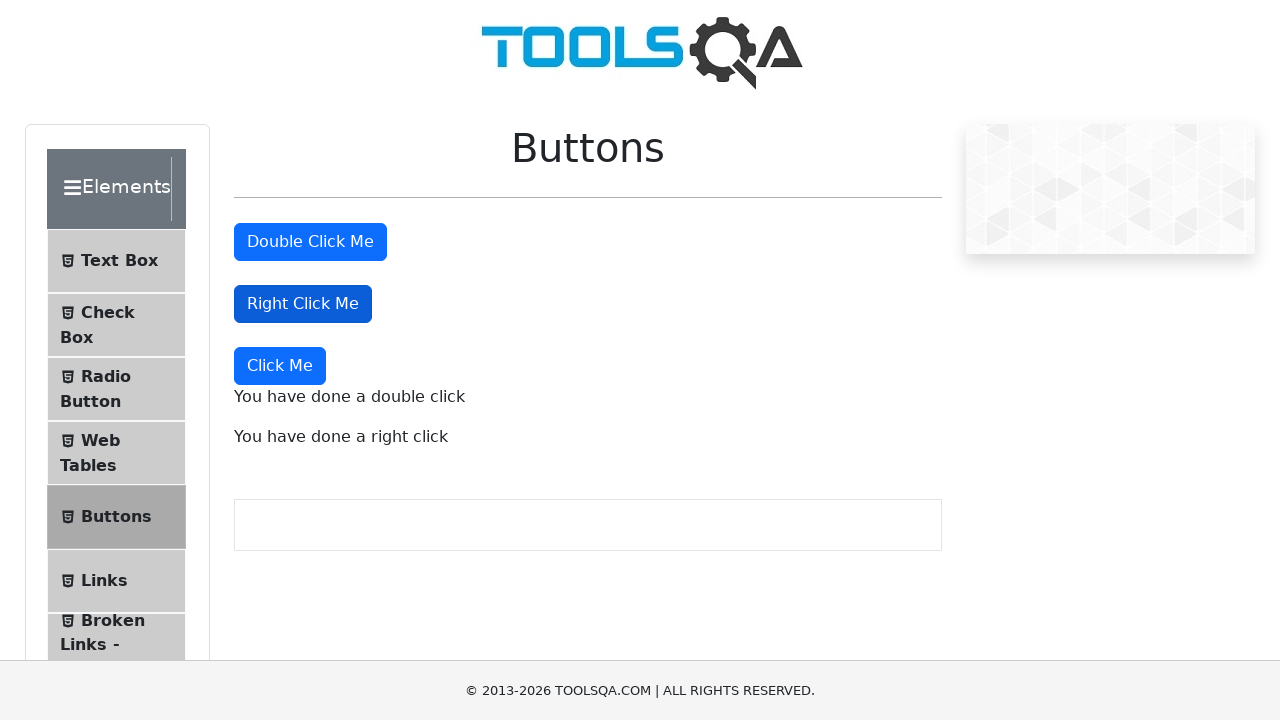

Clicked the 'Click Me' button at (280, 366) on xpath=//button[text()='Click Me']
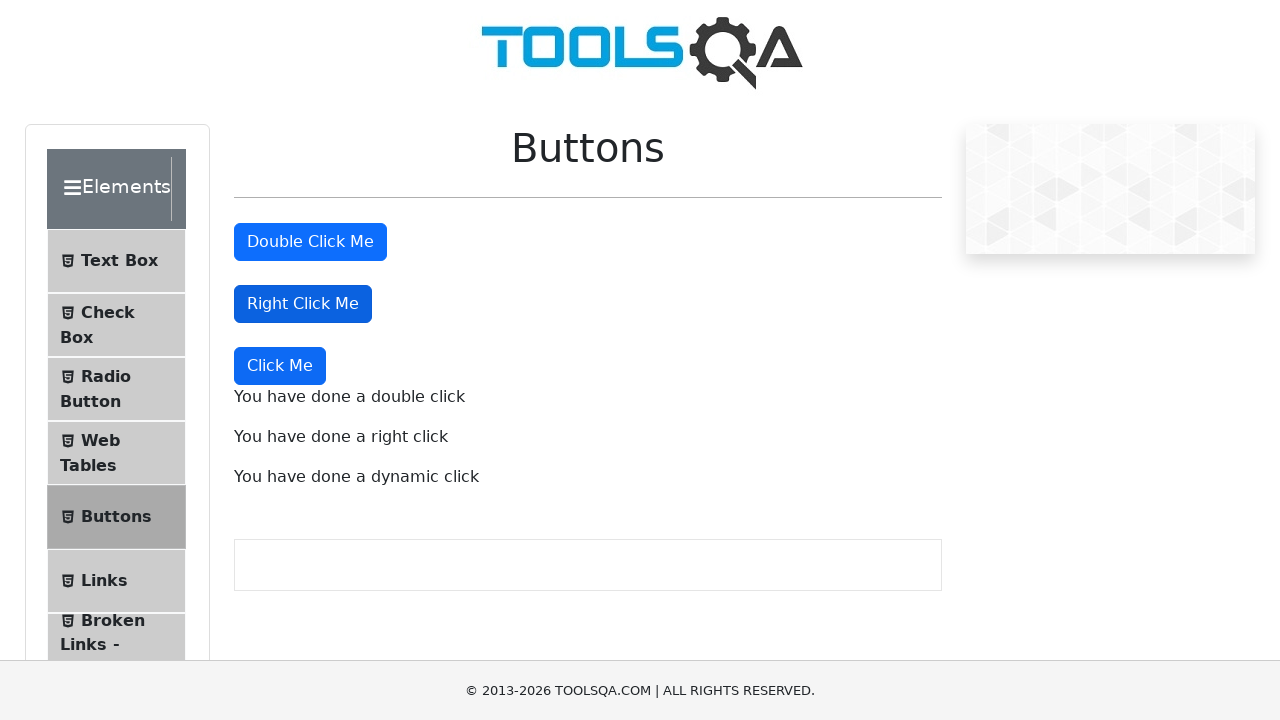

Click message appeared
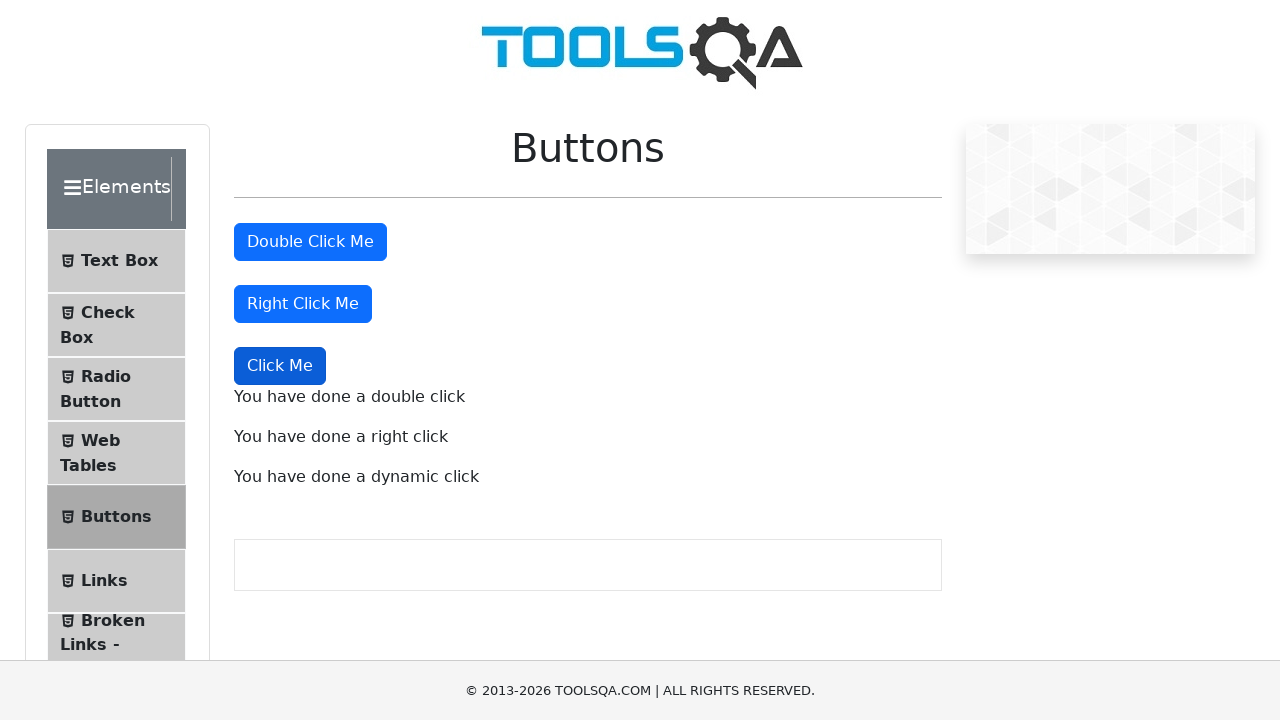

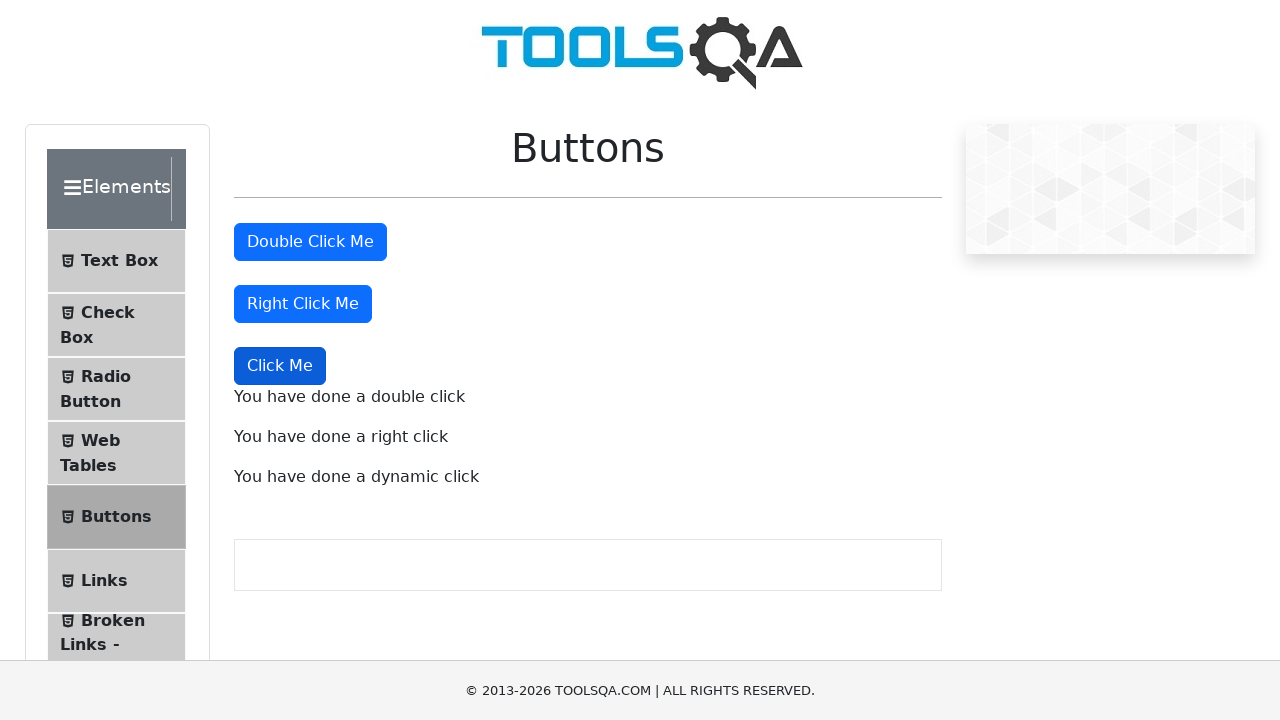